Tests a countries dropdown by selecting various South American countries and India, verifying each selection is properly set.

Starting URL: https://letcode.in/dropdowns

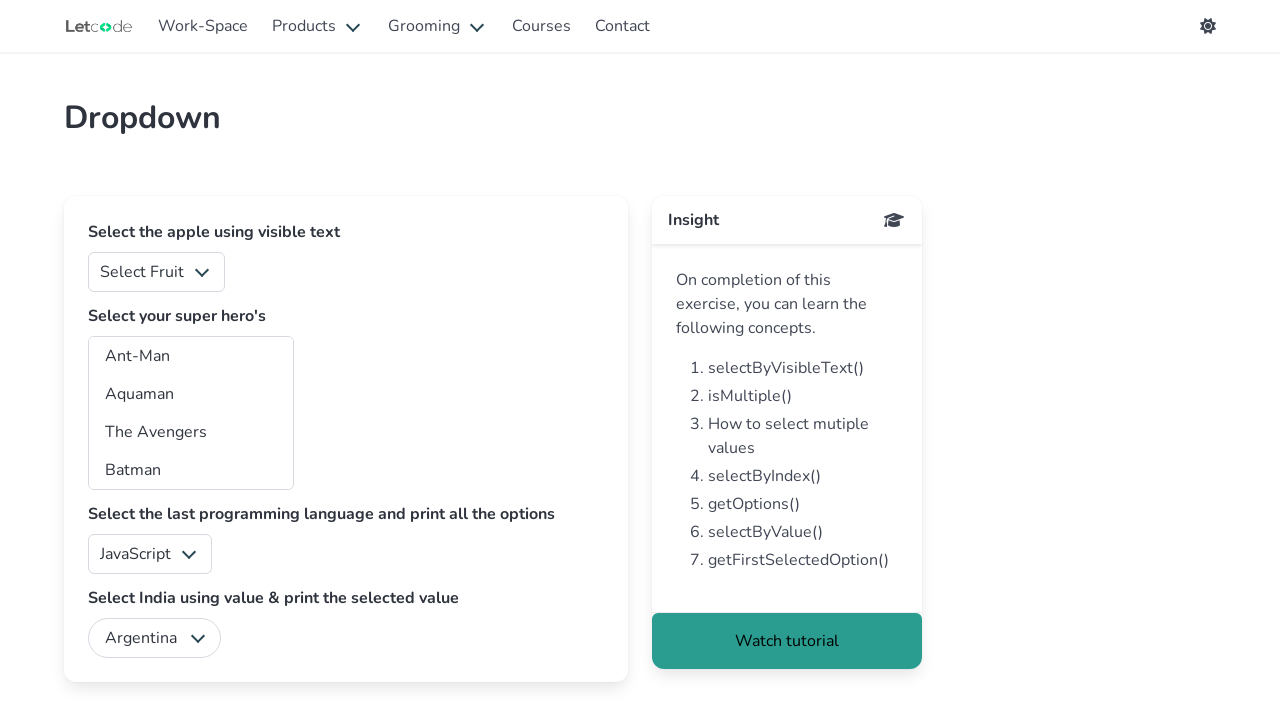

Selected Argentina from country dropdown on [id="country"]
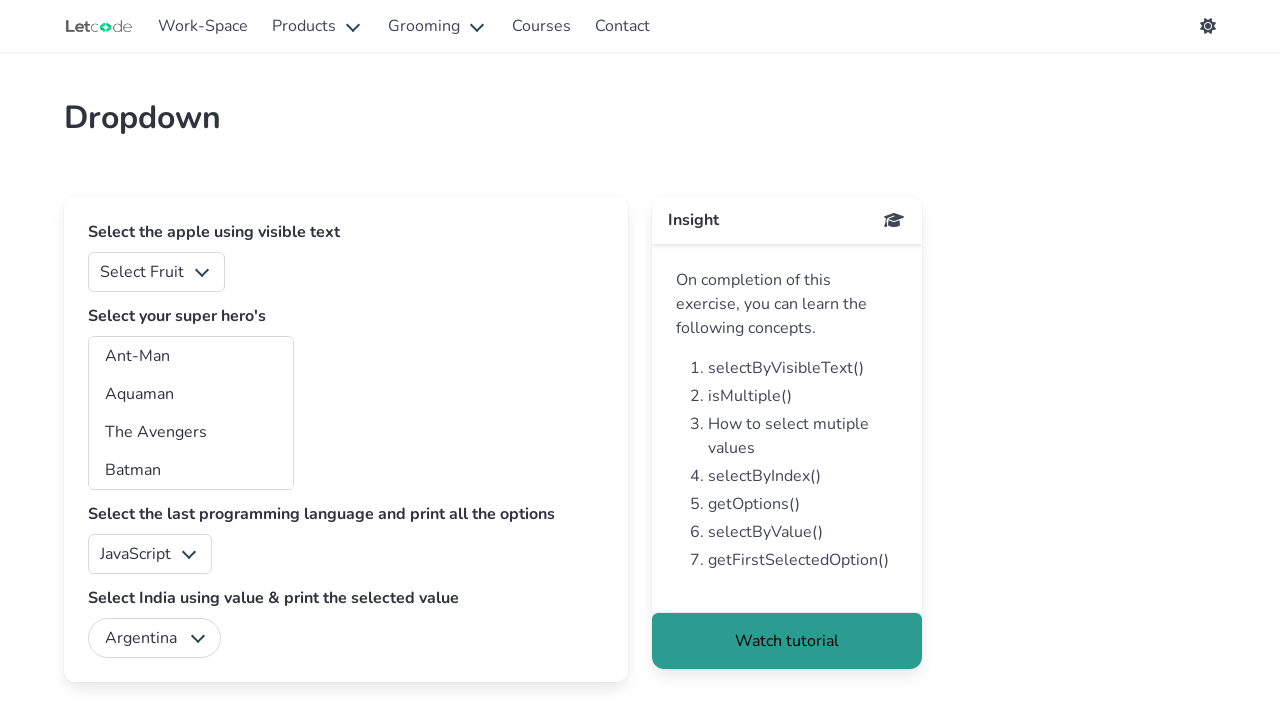

Selected Bolivia from country dropdown on [id="country"]
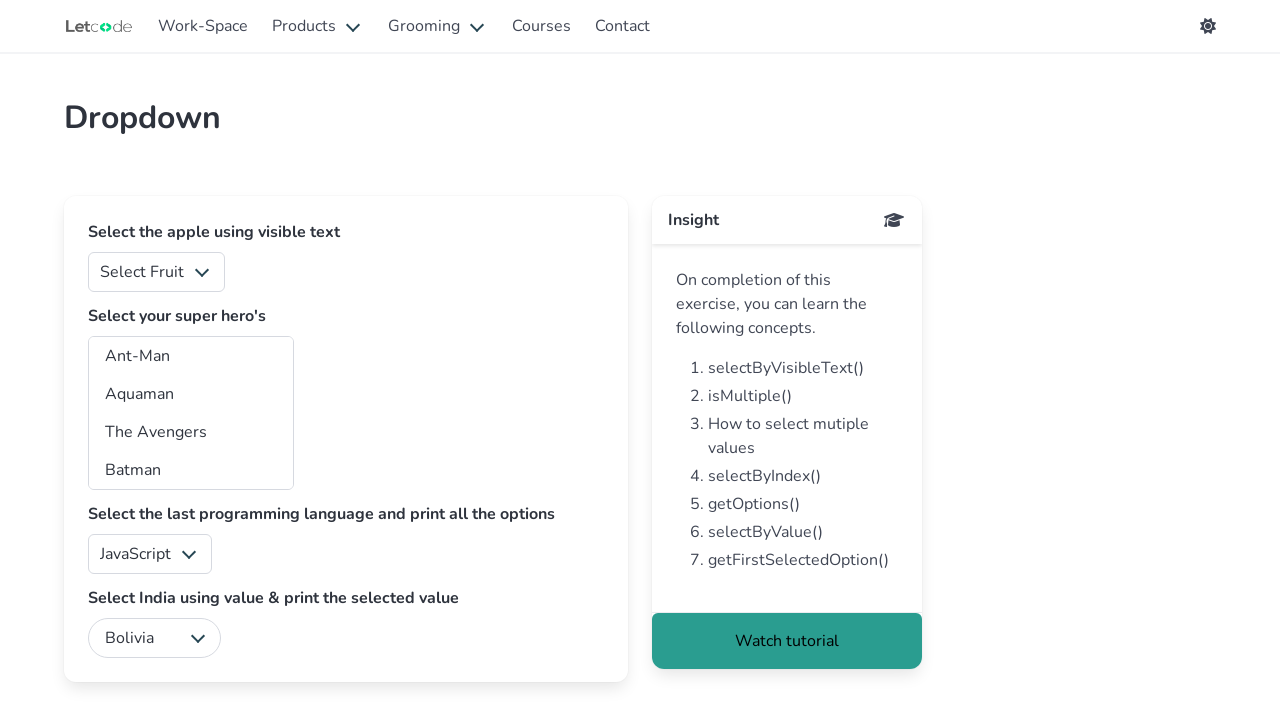

Selected Brazil from country dropdown on [id="country"]
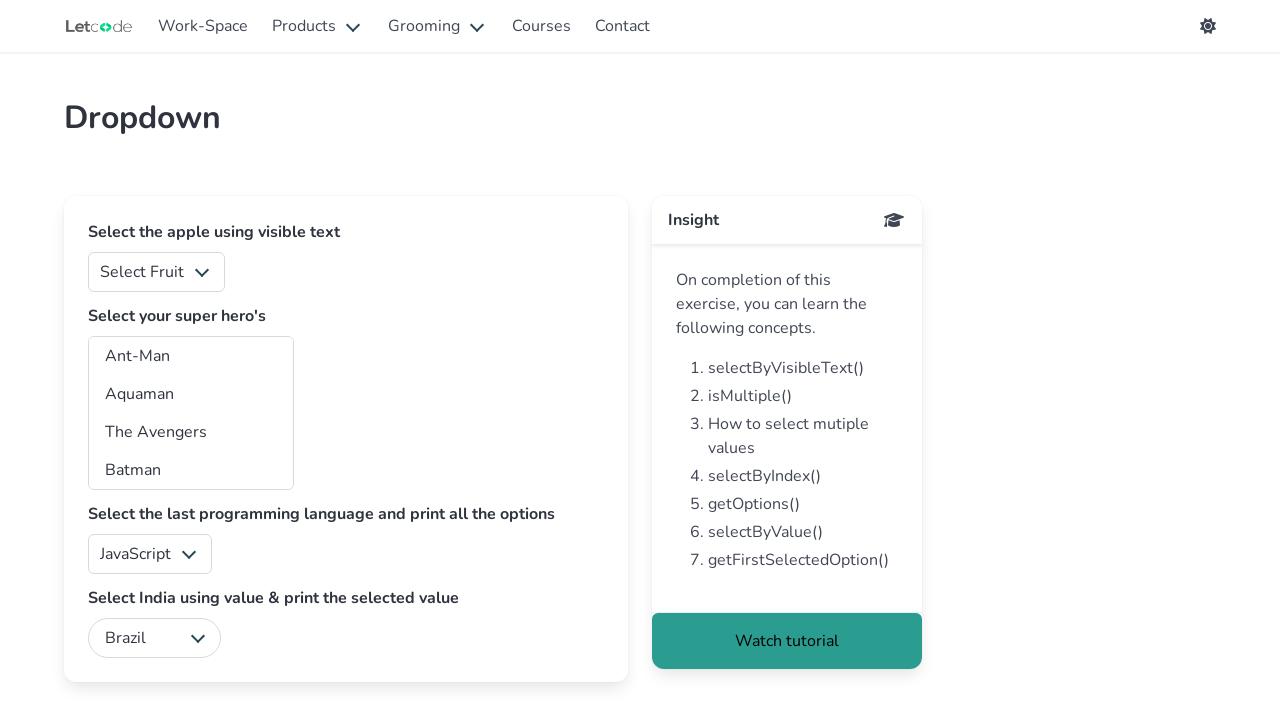

Selected Chile from country dropdown on [id="country"]
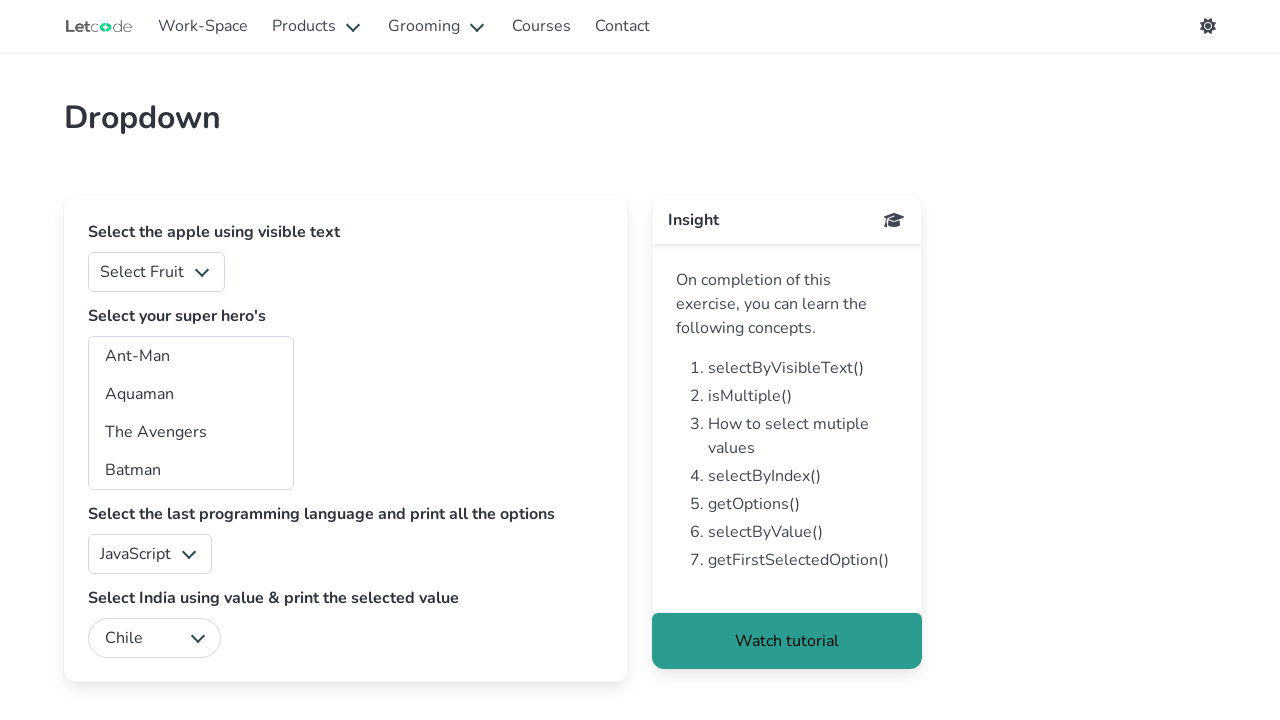

Selected Colombia from country dropdown on [id="country"]
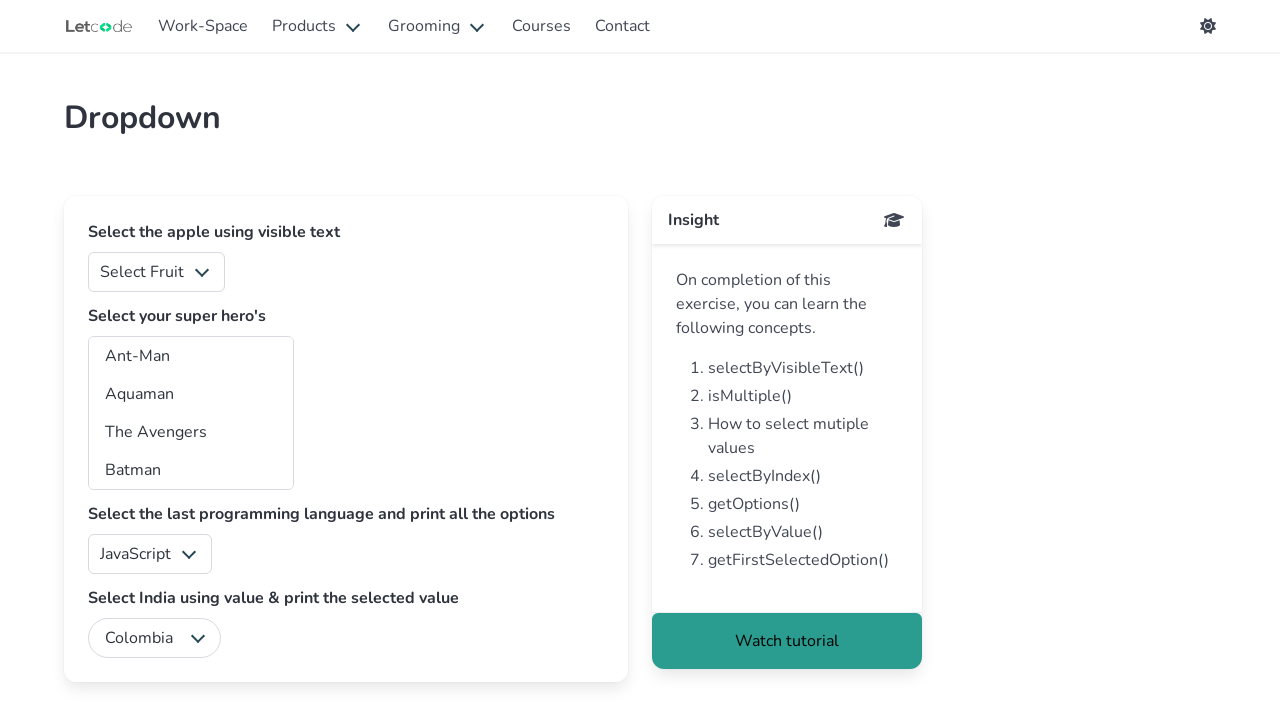

Selected Ecuador from country dropdown on [id="country"]
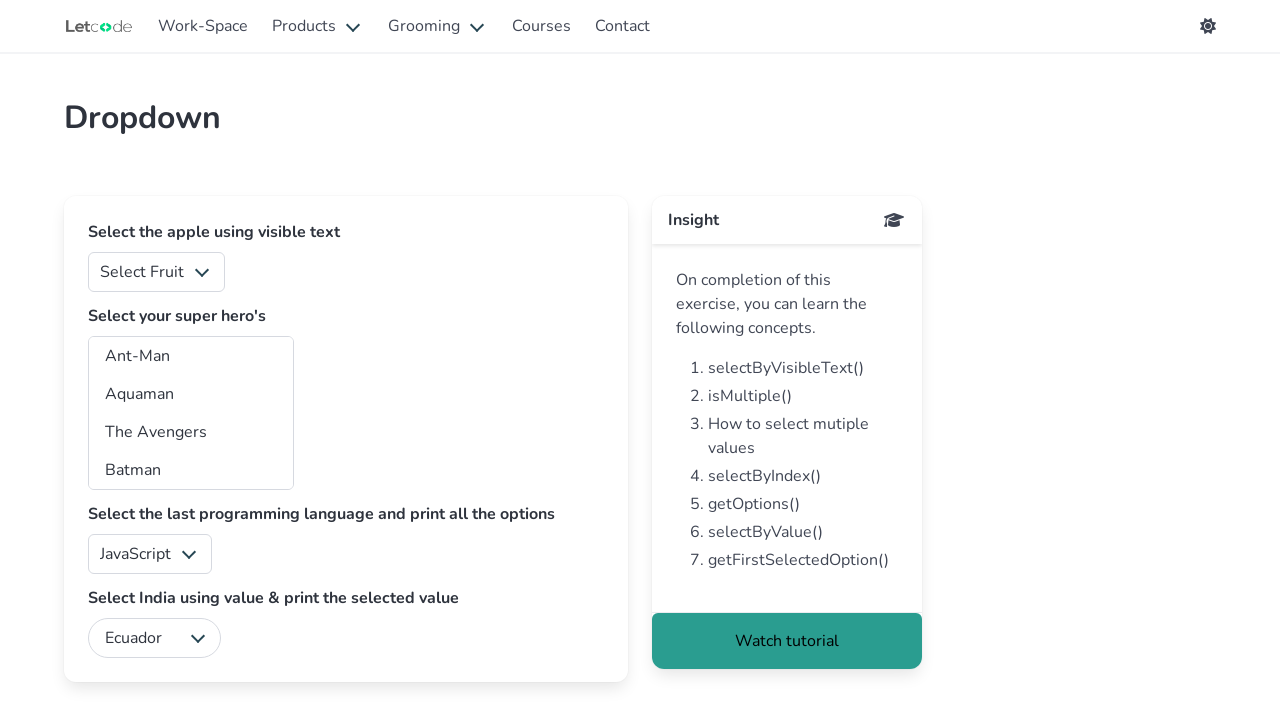

Selected India from country dropdown on [id="country"]
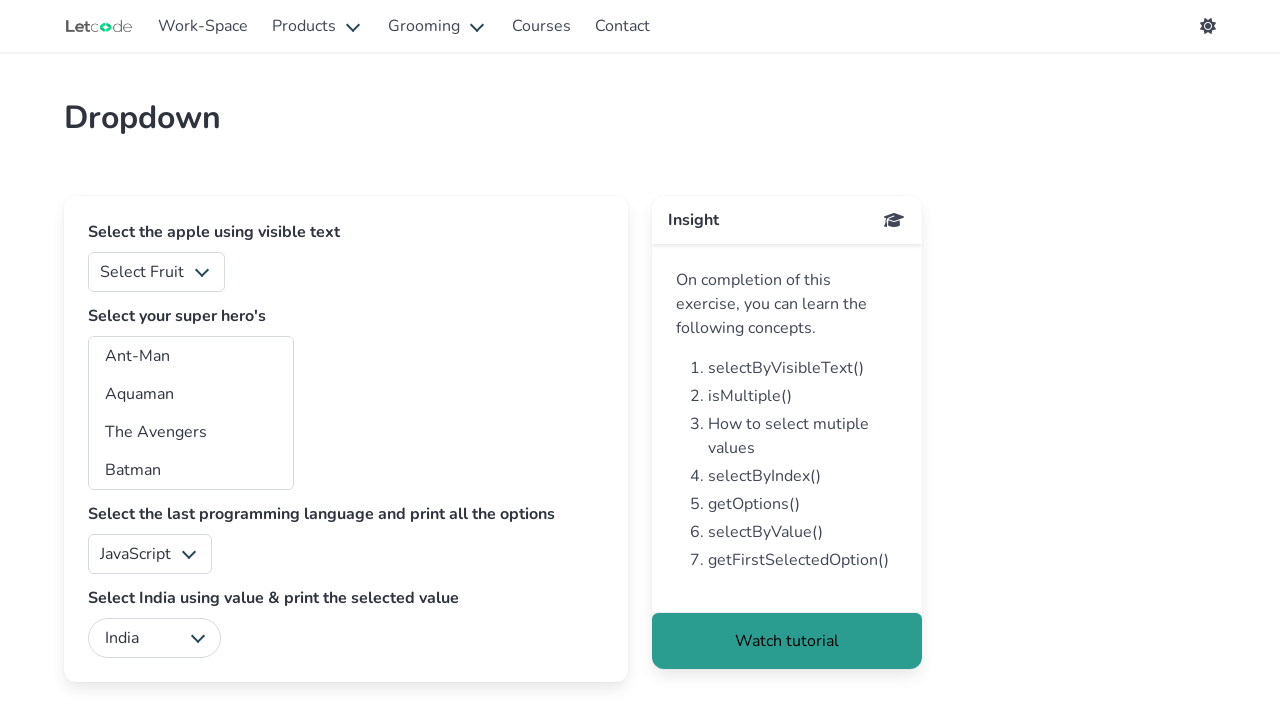

Selected Paraguay from country dropdown on [id="country"]
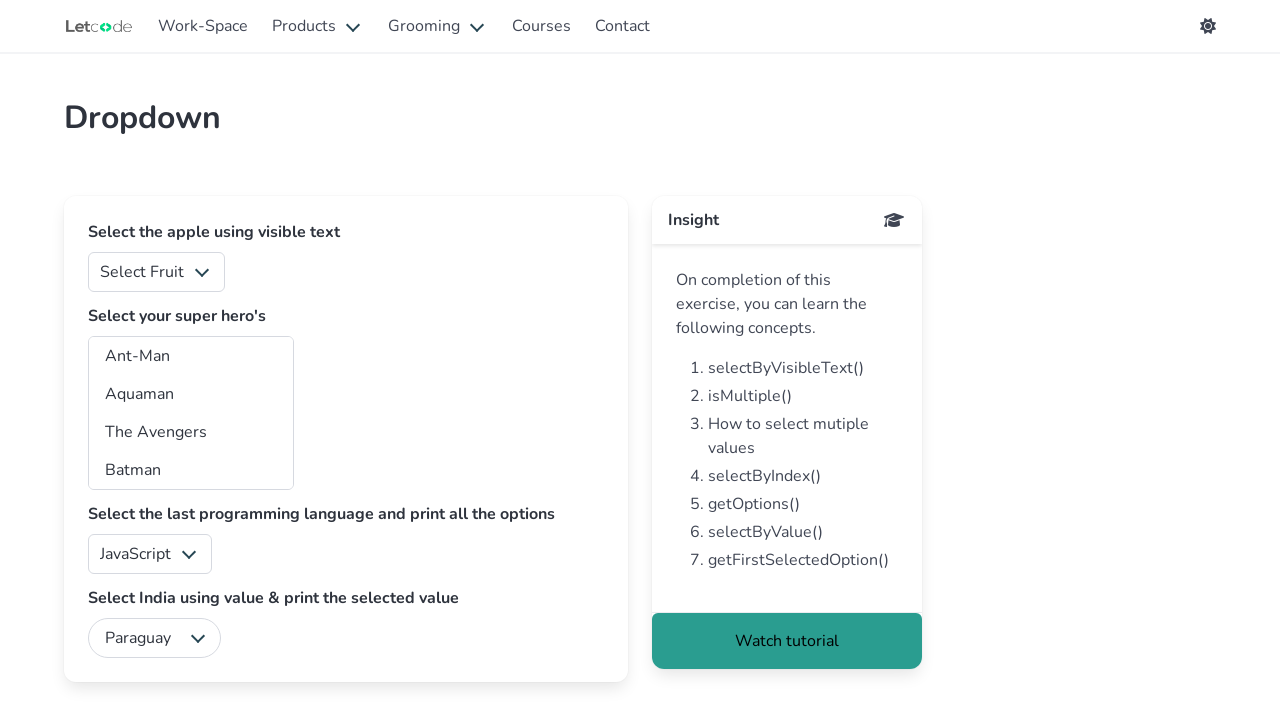

Selected Peru from country dropdown on [id="country"]
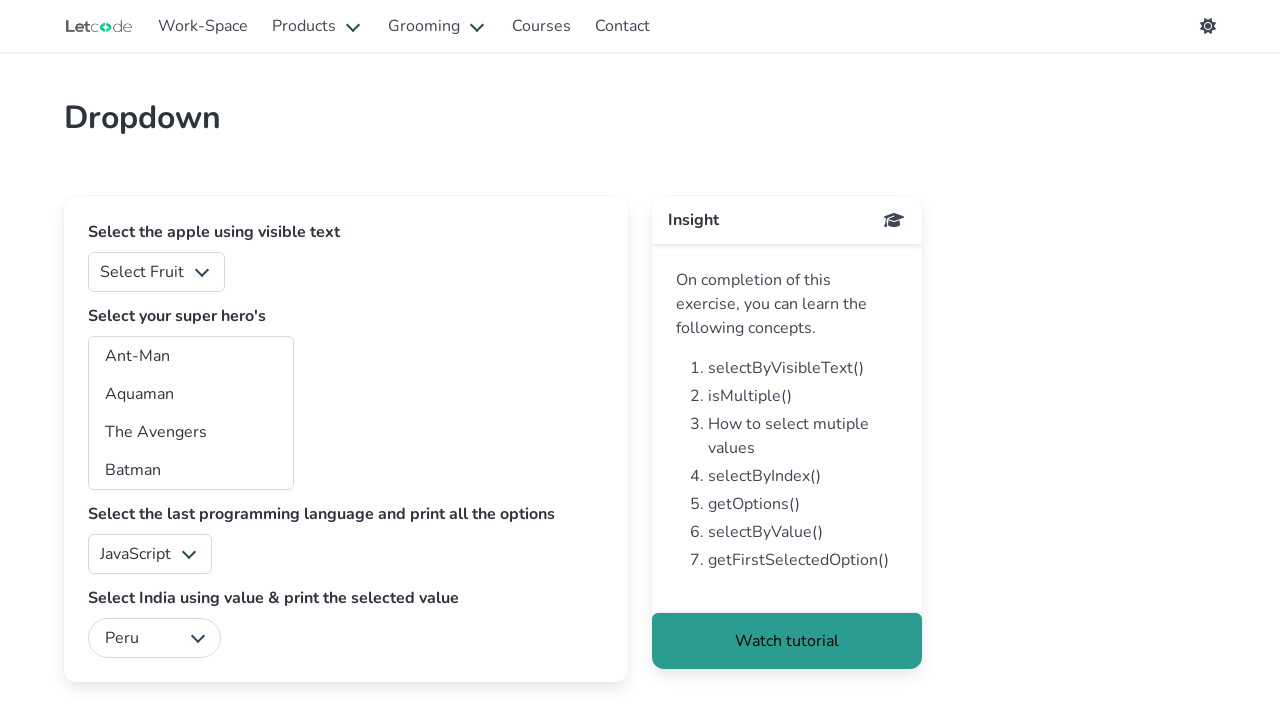

Selected Uruguay from country dropdown on [id="country"]
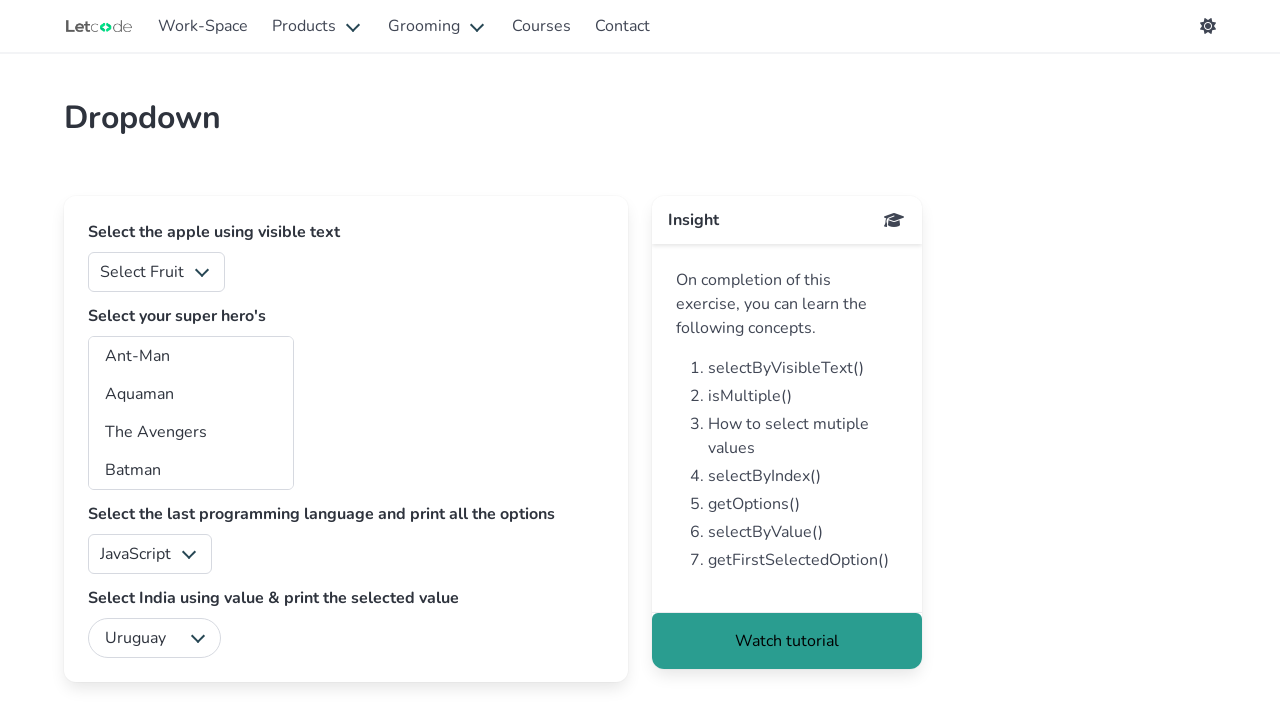

Selected Venezuela from country dropdown on [id="country"]
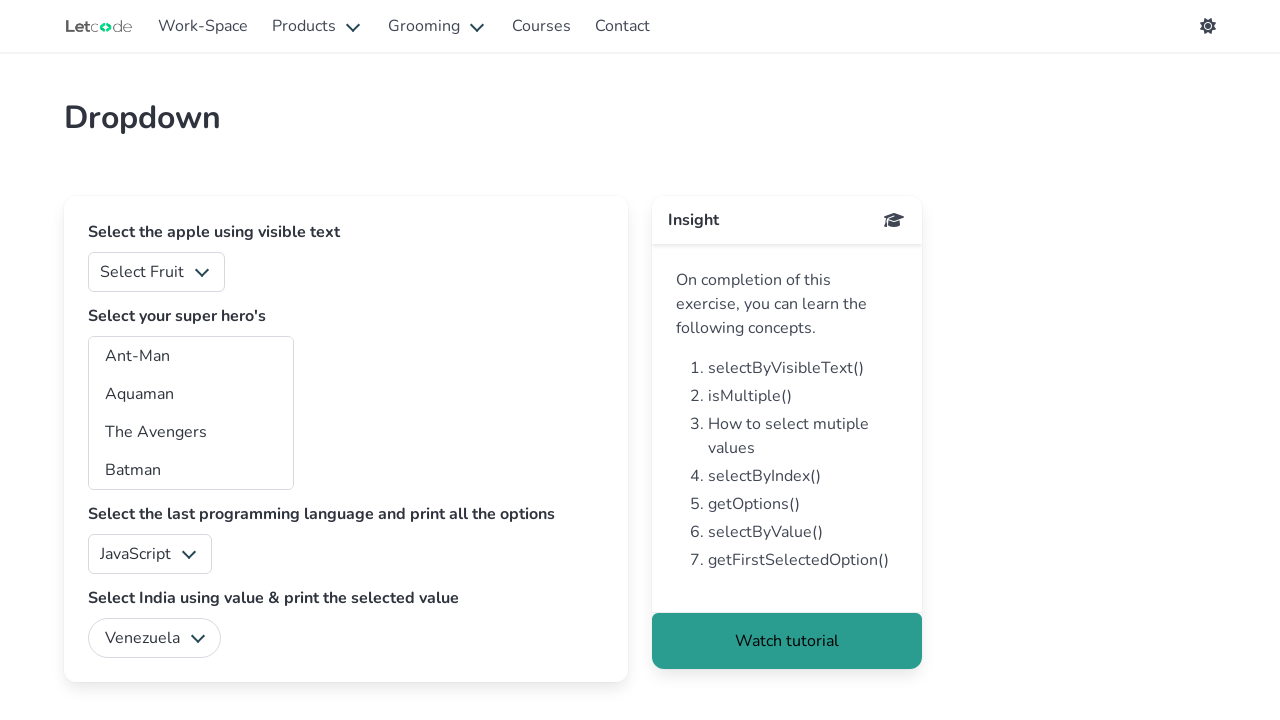

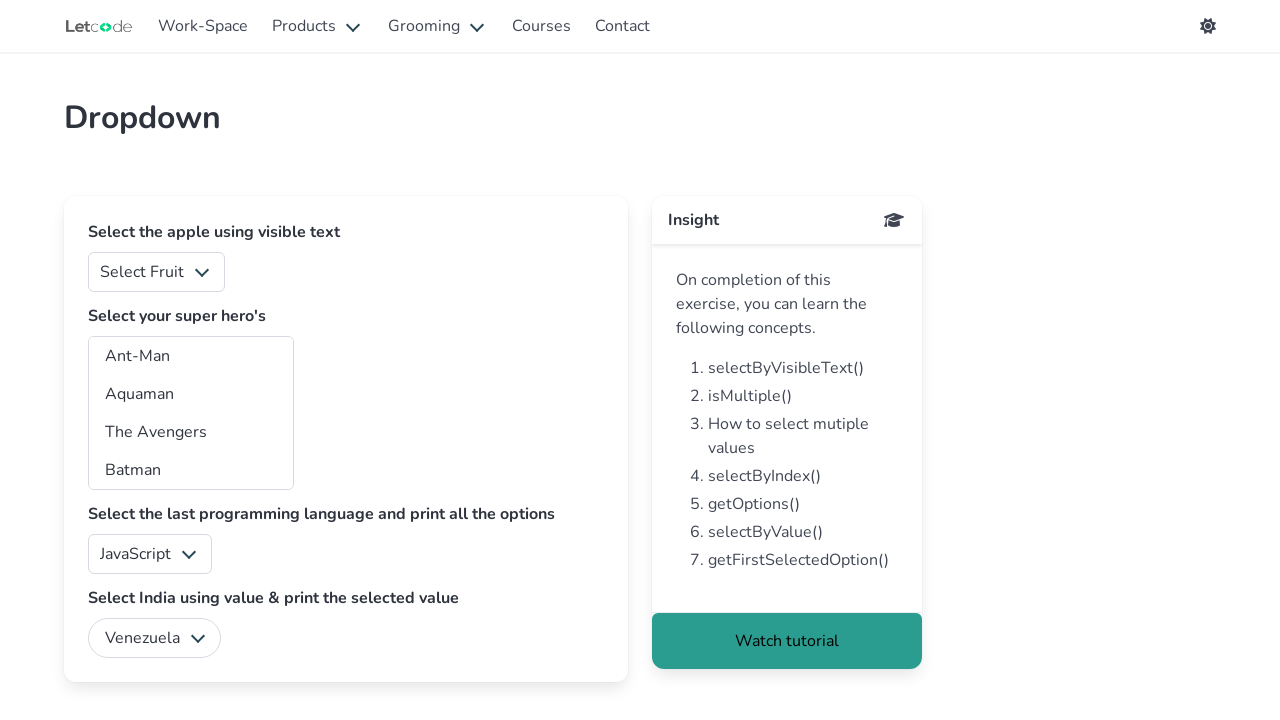